Tests XPath locator strategies by verifying that username and password input fields can be located using both absolute and relative XPath expressions on the OrangeHRM demo page.

Starting URL: https://opensource-demo.orangehrmlive.com/

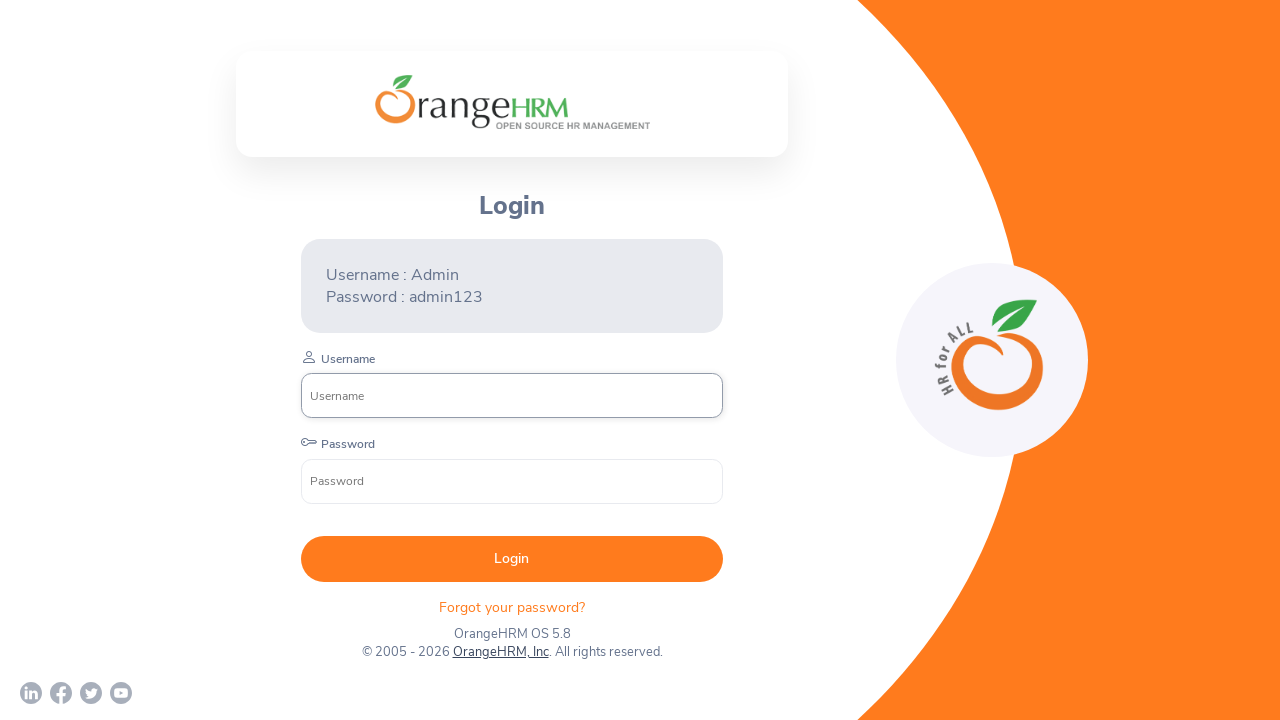

Navigated to OrangeHRM demo page
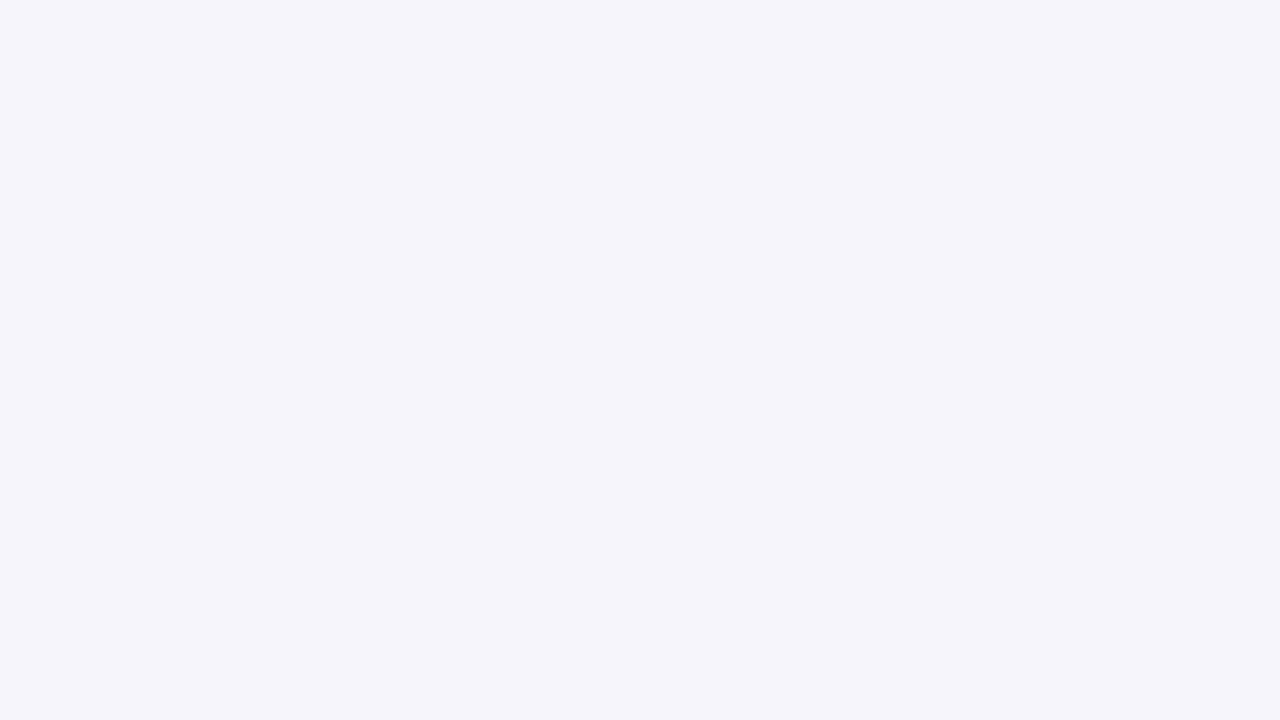

Username field loaded (relative XPath: //input[@name='username'])
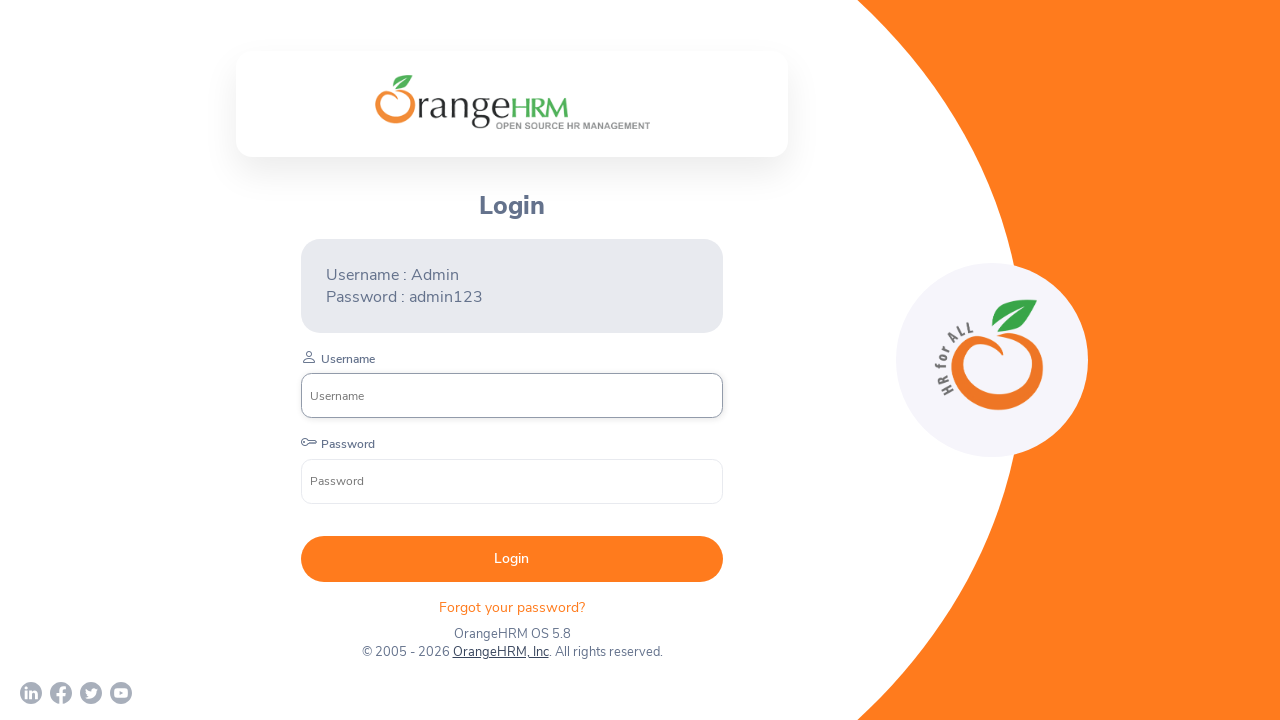

Located username input field using CSS selector
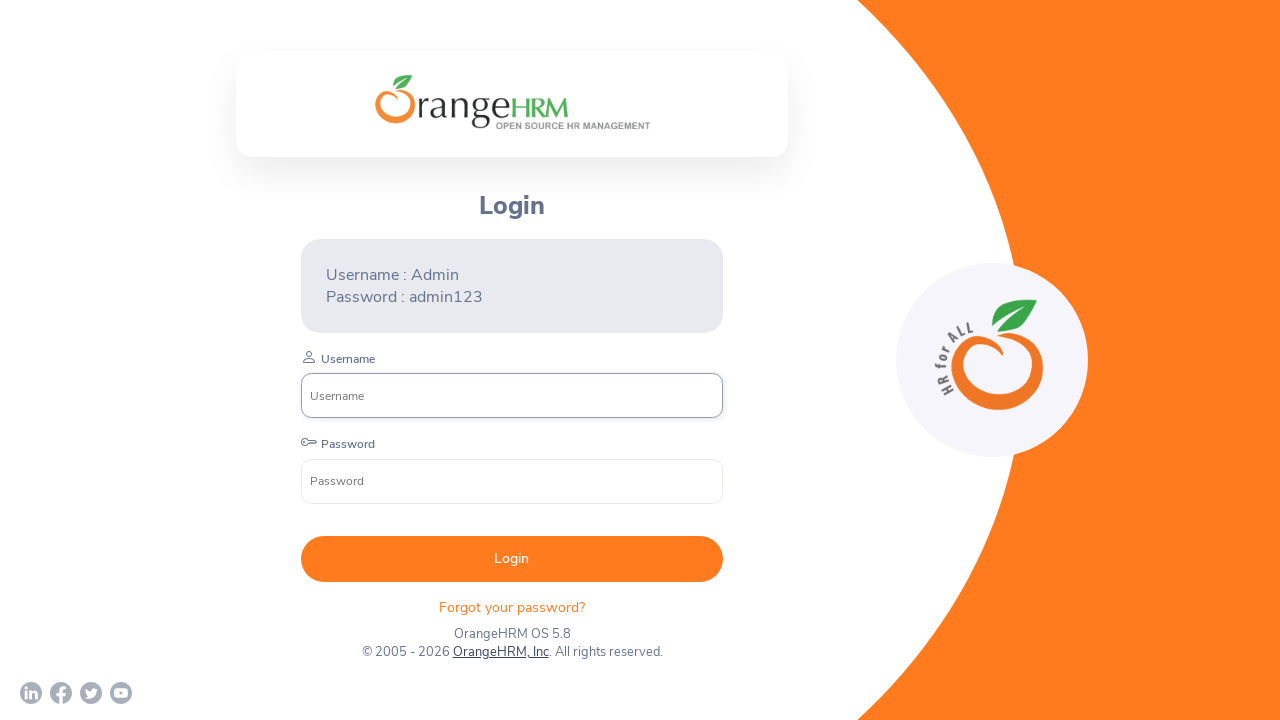

Verified username field is visible
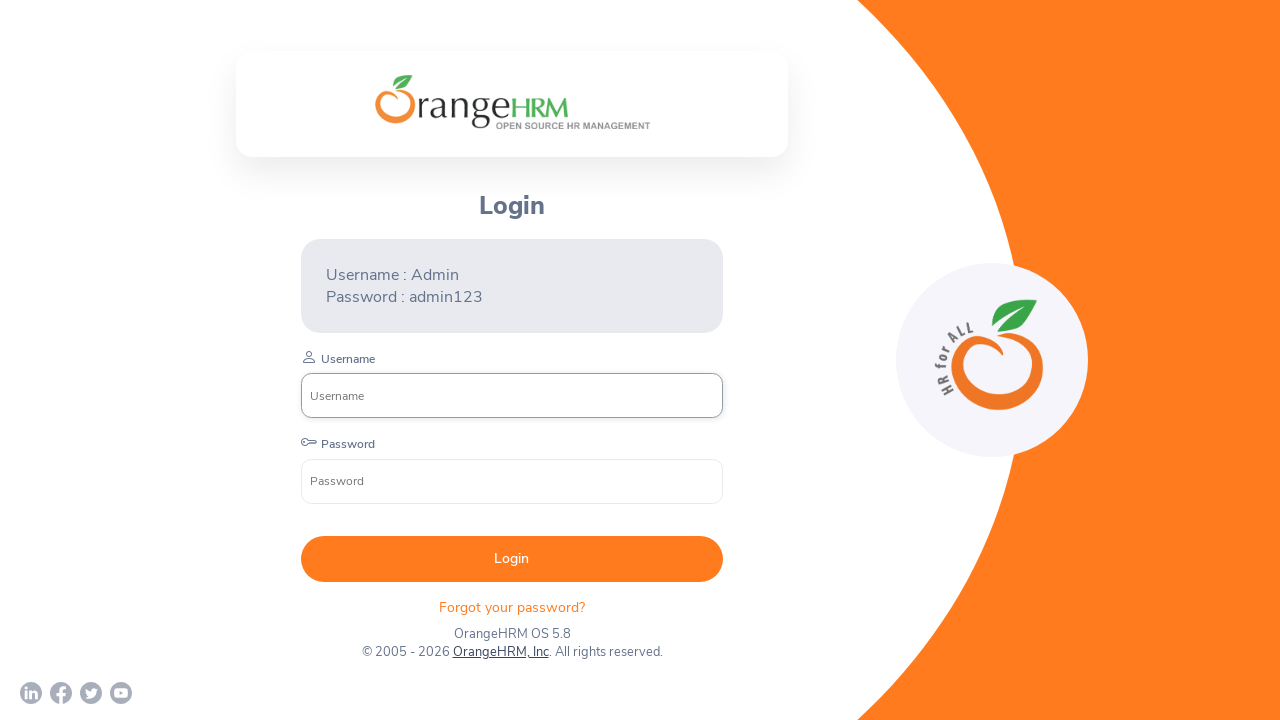

Located password input field using CSS selector
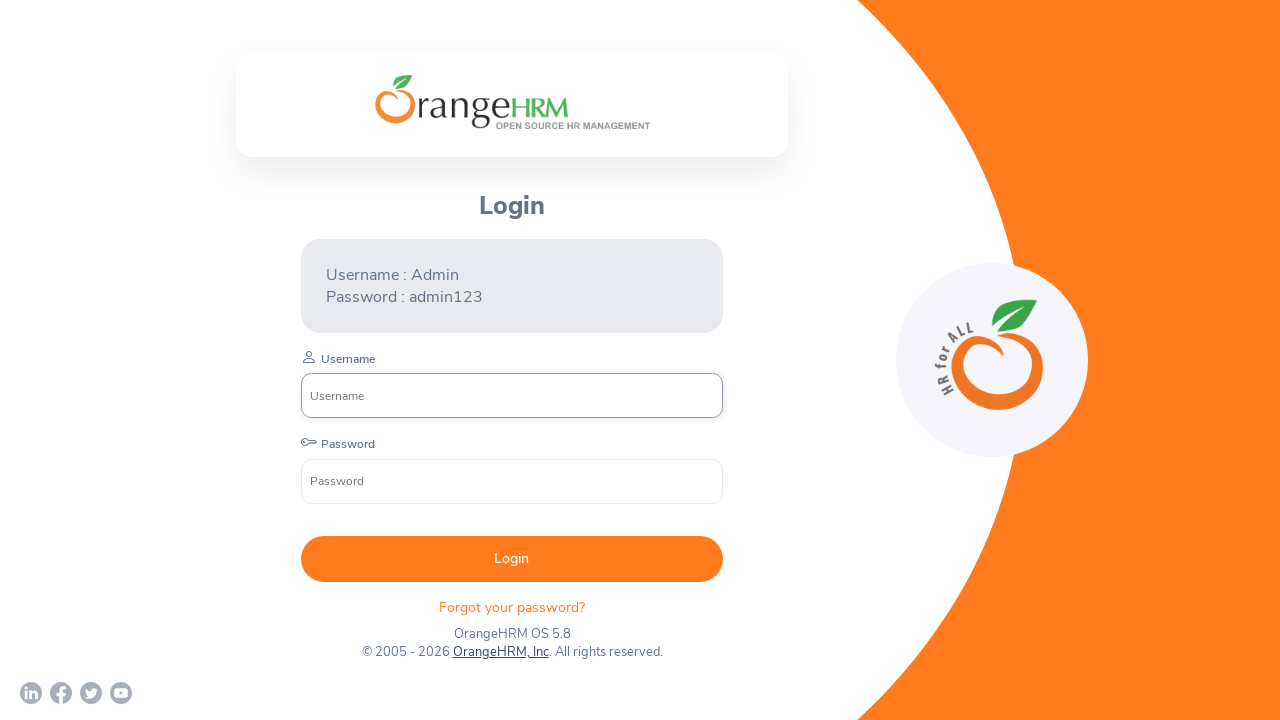

Verified password field is visible
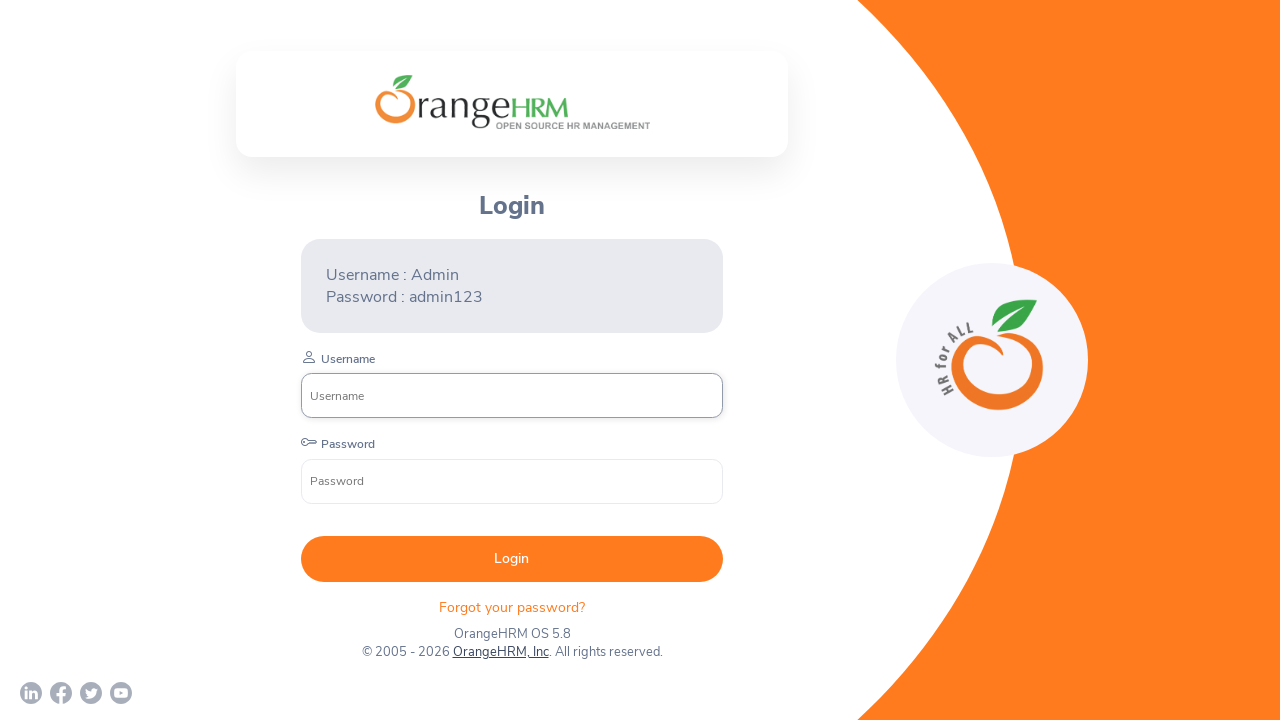

Located login submit button
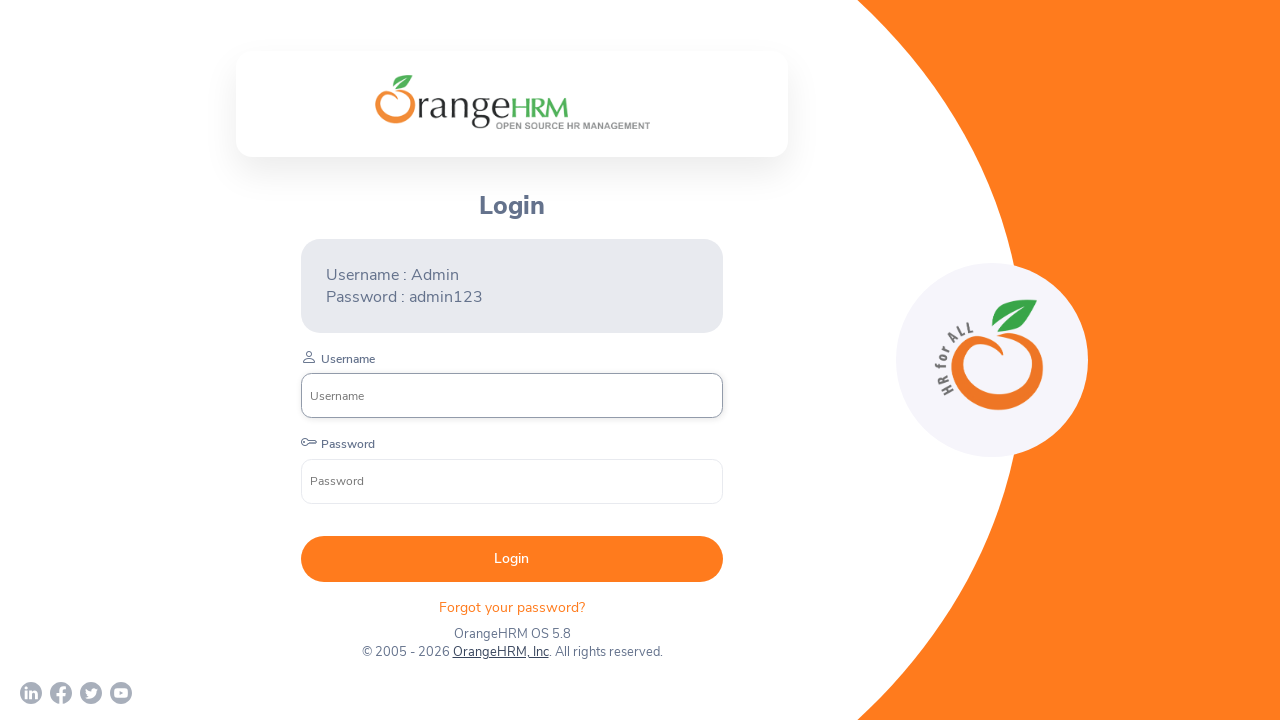

Verified login button is visible
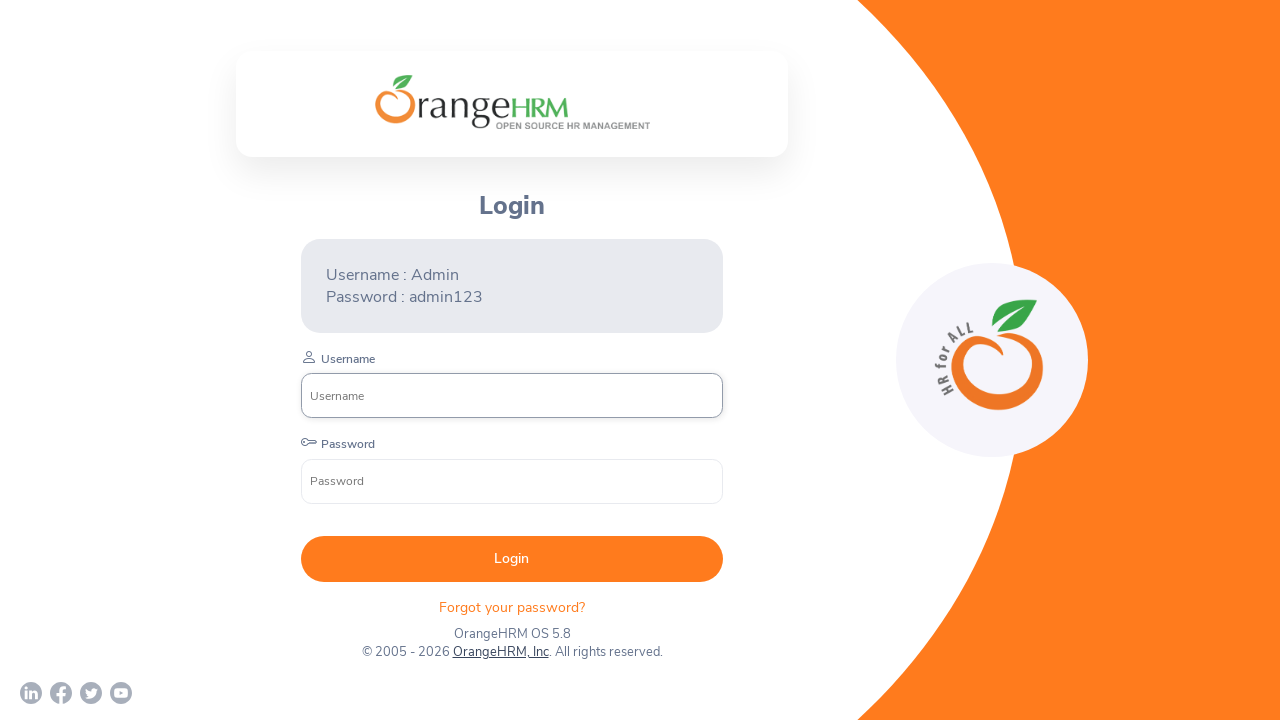

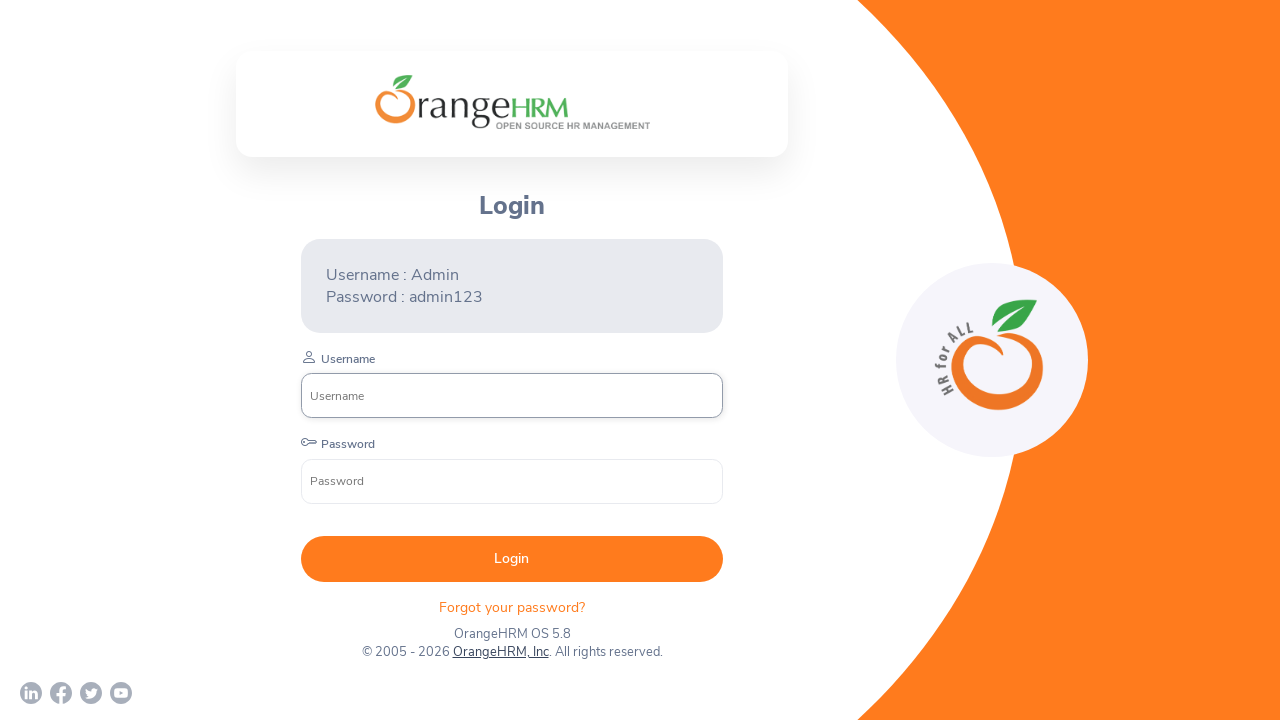